Opens the CHADD website overview page and submits an email address in a form.

Starting URL: https://chadd.org/for-adults/overview/

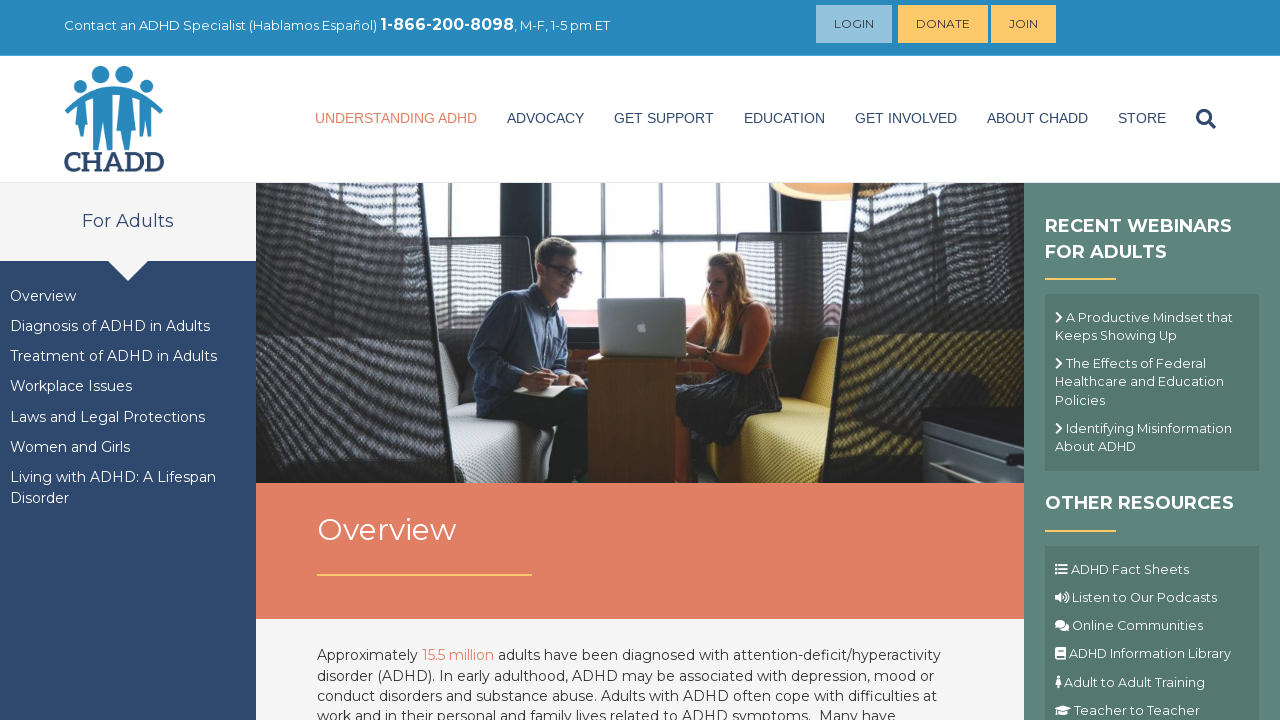

Navigated to CHADD website overview page
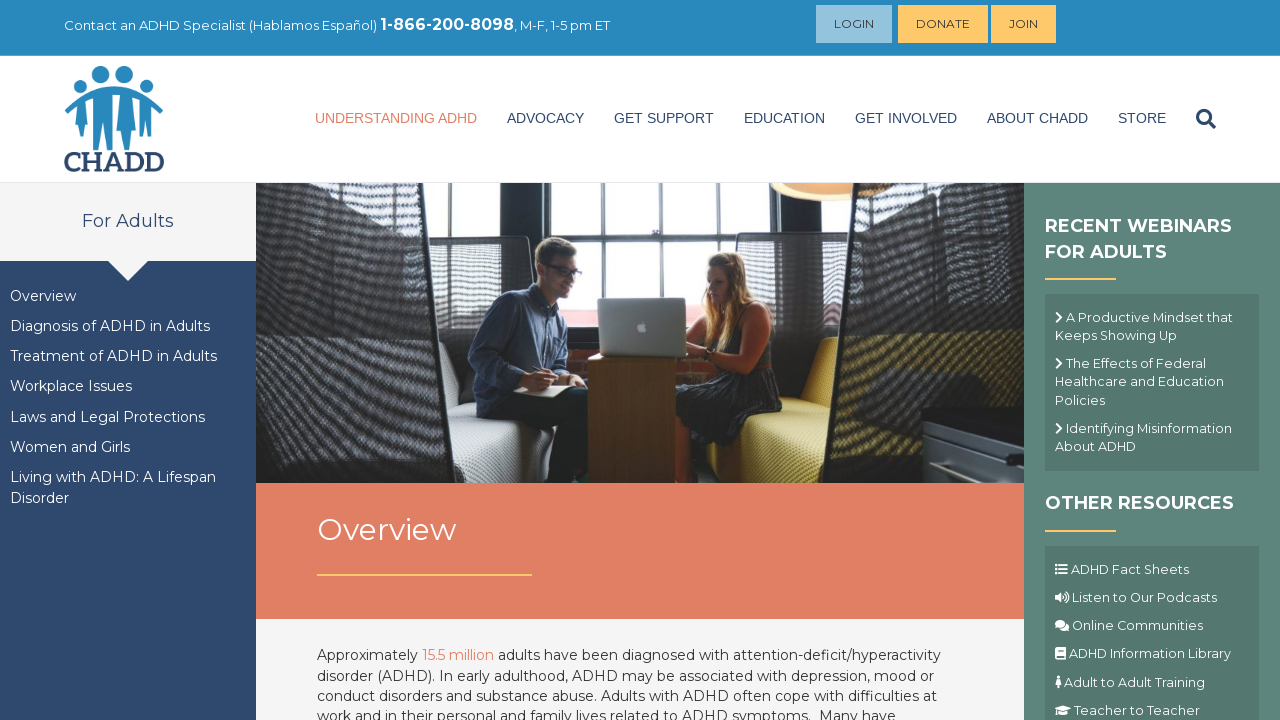

Filled email field with 'testsubmit847@example.com' on input[name='EMAIL']
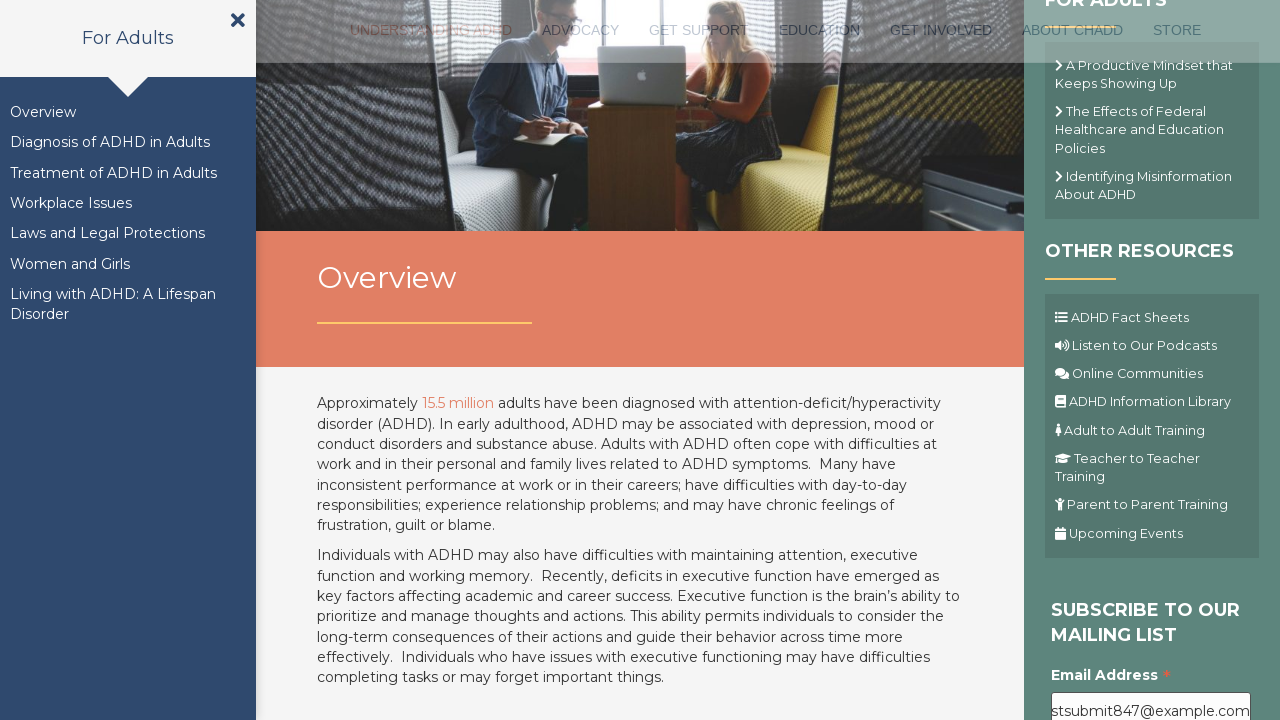

Clicked subscribe button to submit email form at (1111, 361) on .button
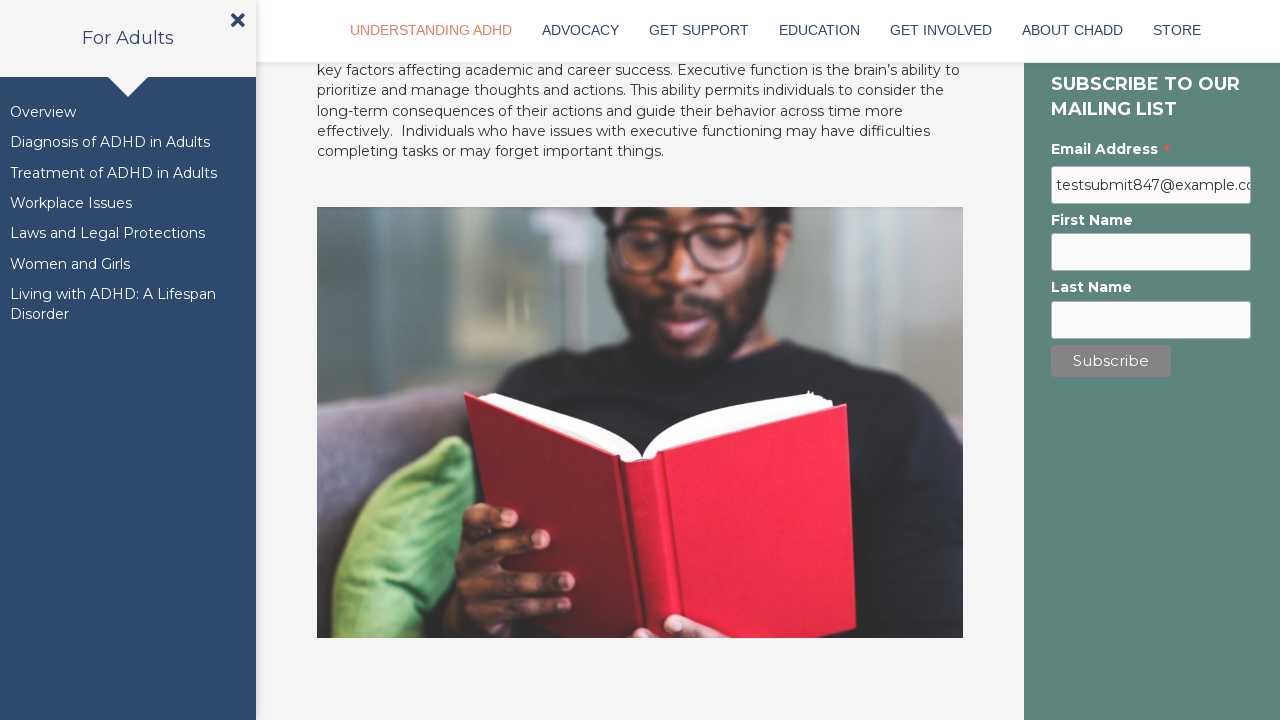

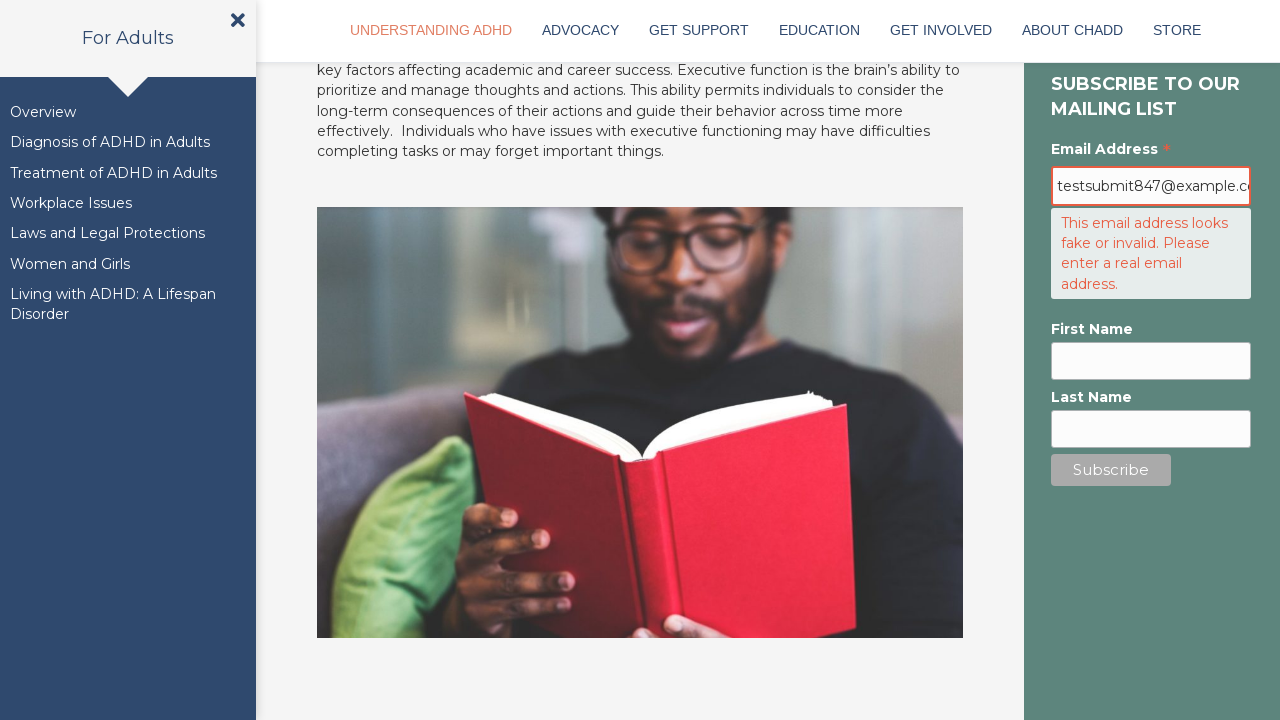